Tests a practice form submission by filling name, email, selecting a checkbox, choosing from a dropdown, and verifying success message

Starting URL: https://rahulshettyacademy.com/angularpractice/

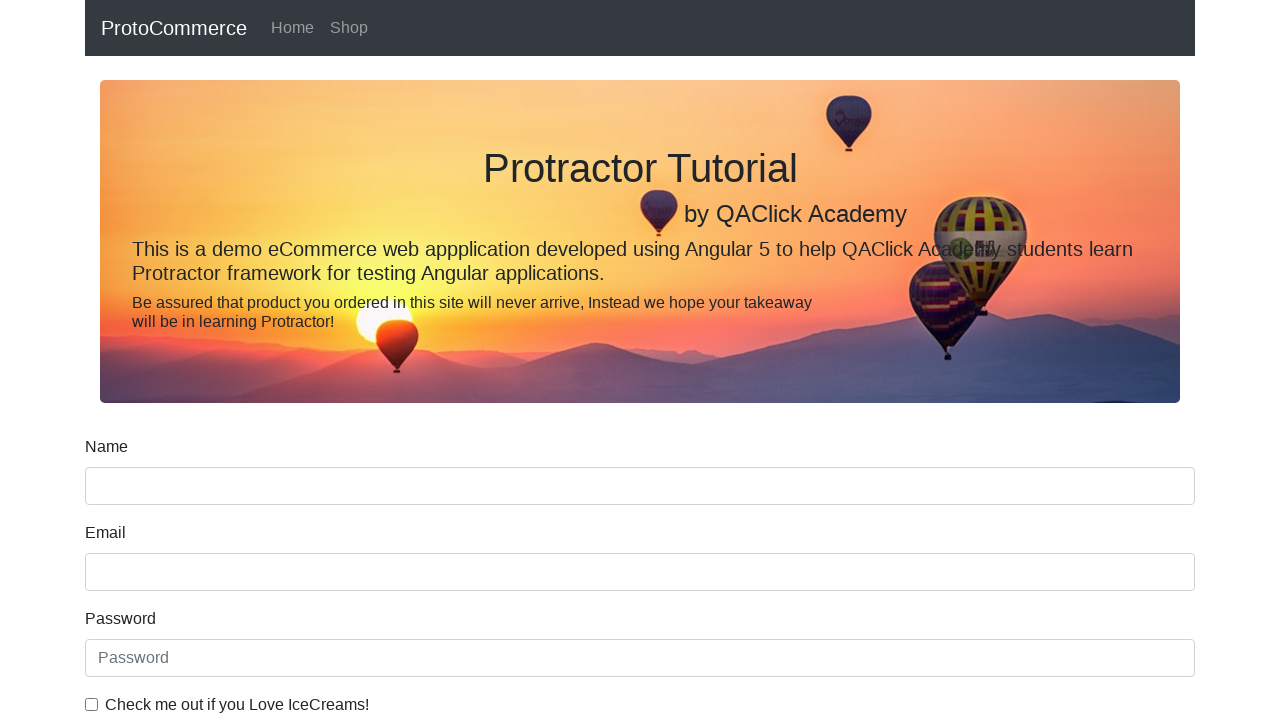

Filled name field with 'Indrajeet' on input[minlength='2']
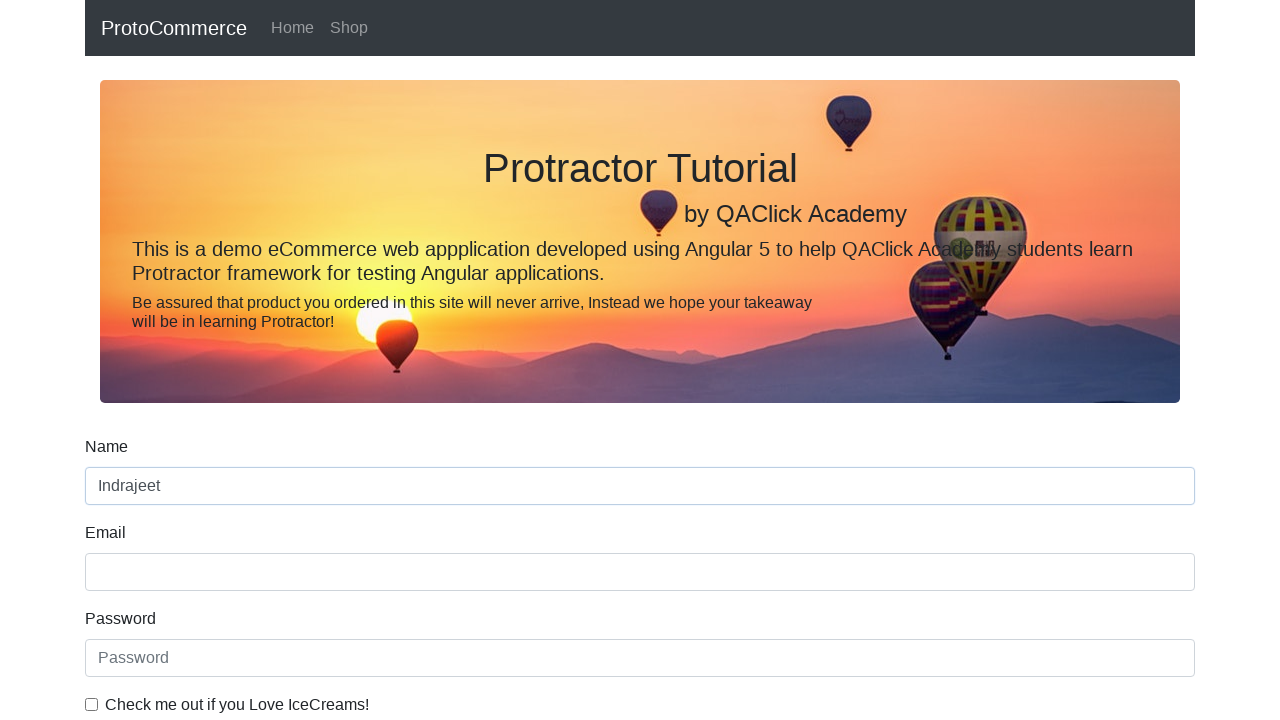

Filled email field with 'ihappy@gmail.com' on input[name='email']
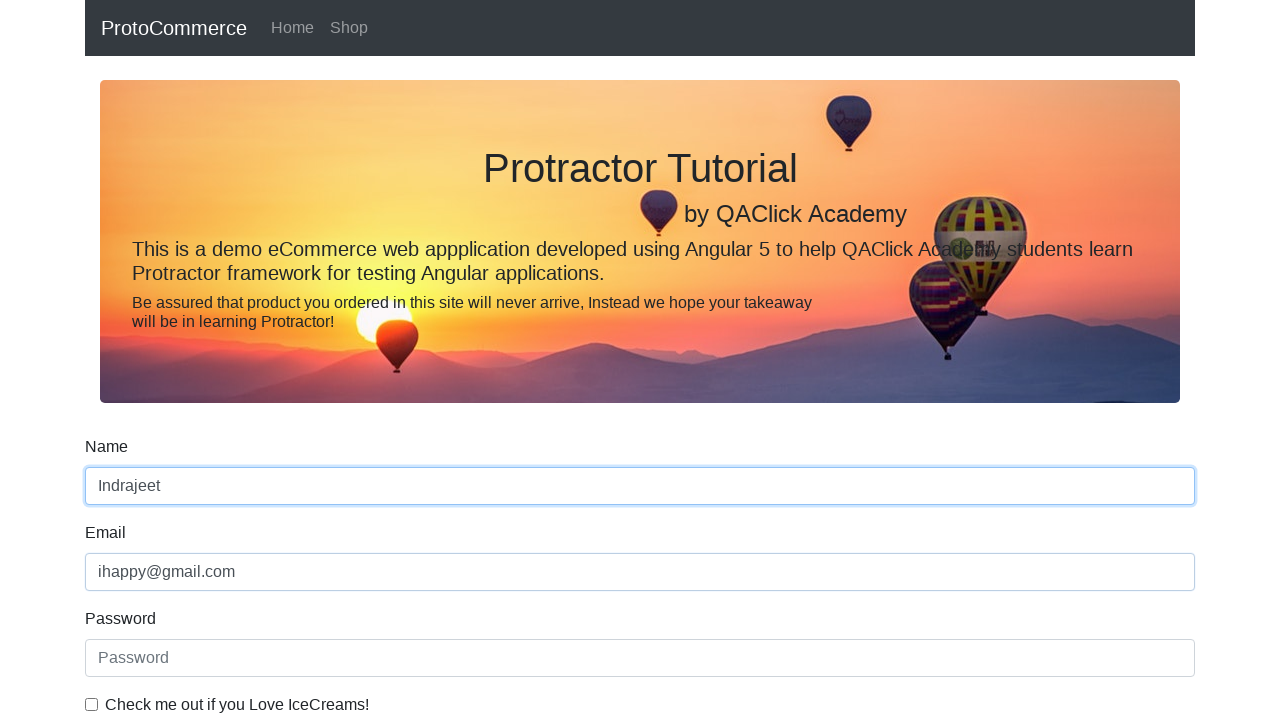

Clicked checkbox to enable agreement at (92, 704) on #exampleCheck1
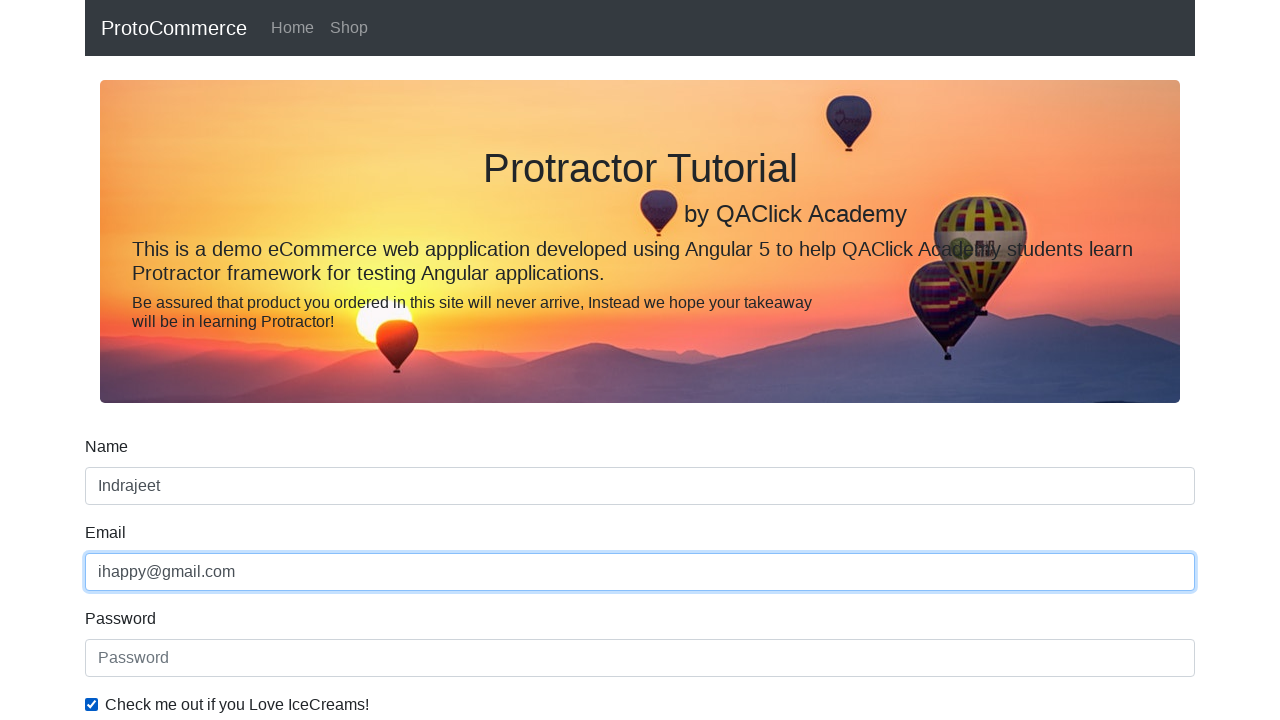

Selected 'Female' from dropdown on #exampleFormControlSelect1
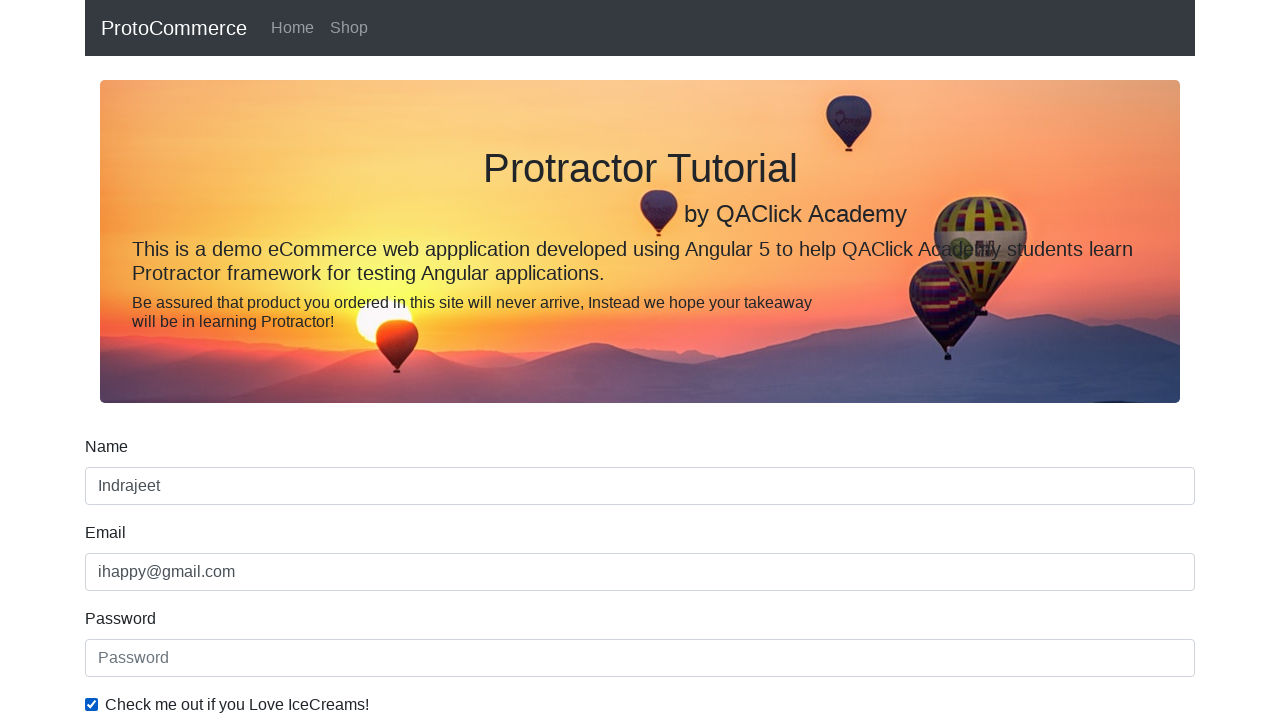

Selected index 0 (Male) from dropdown on #exampleFormControlSelect1
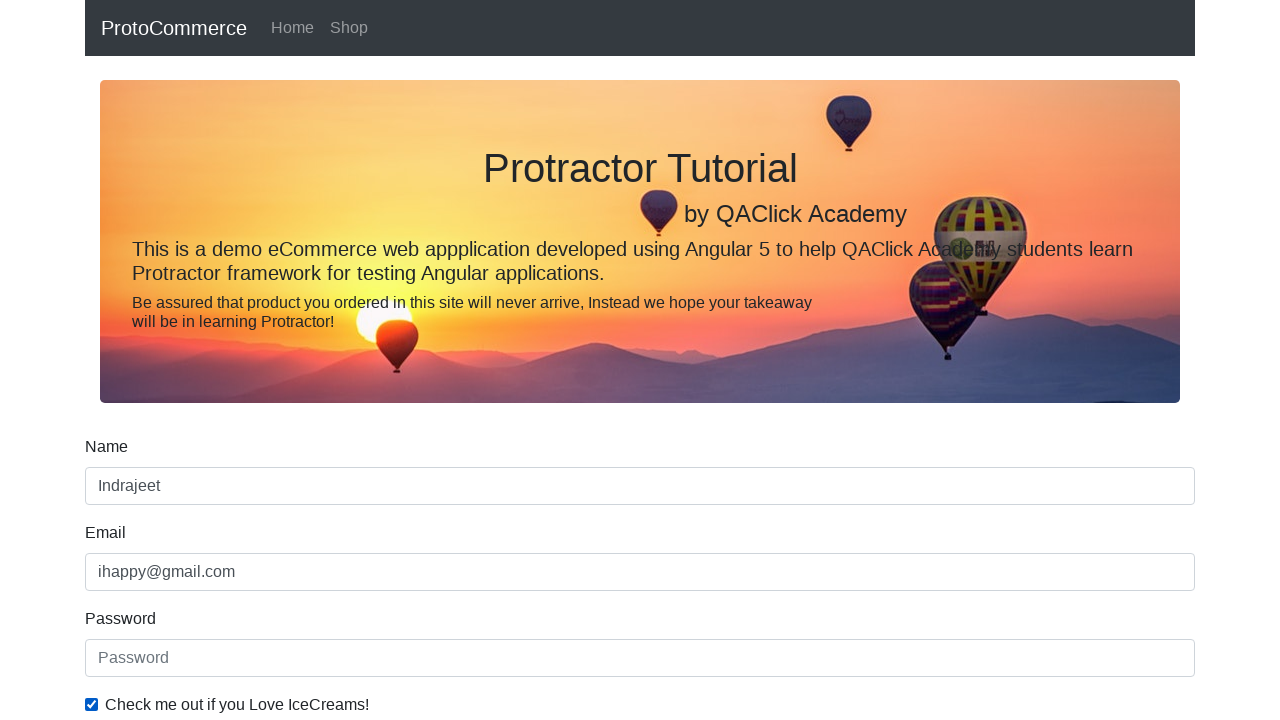

Clicked submit button to submit form at (123, 491) on xpath=//input[@type='submit']
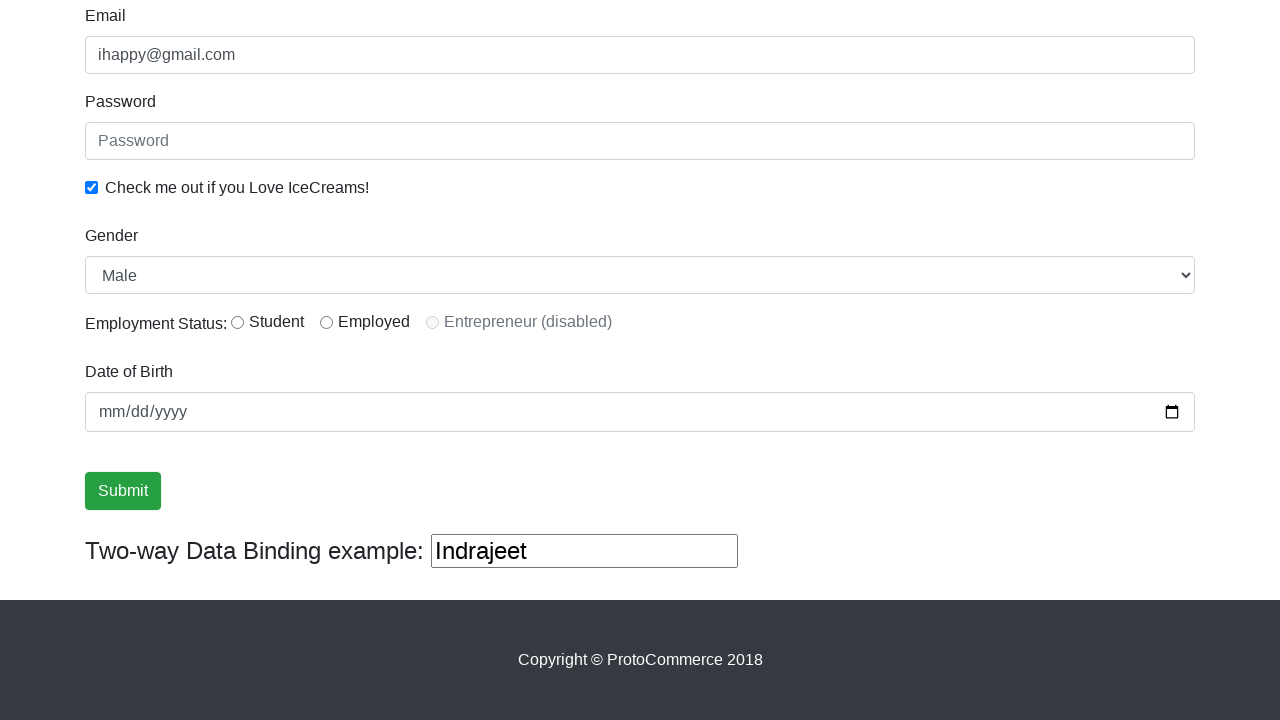

Success message appeared on page
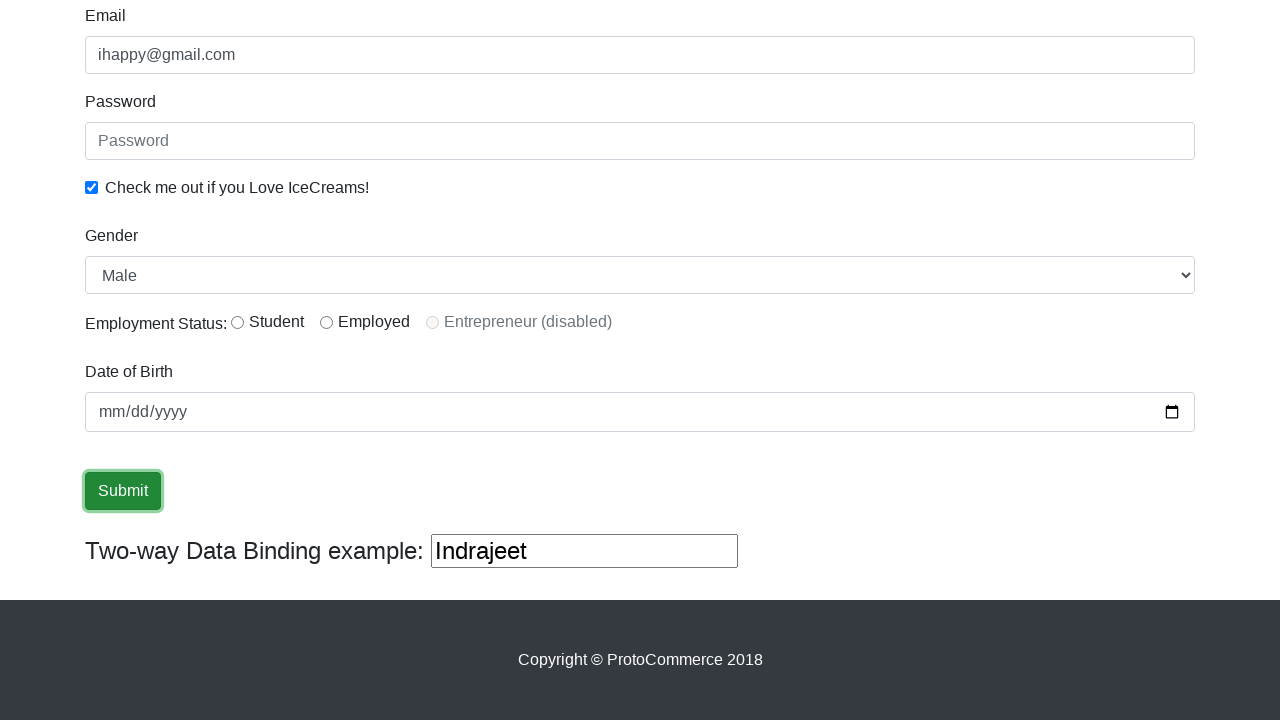

Retrieved success message text
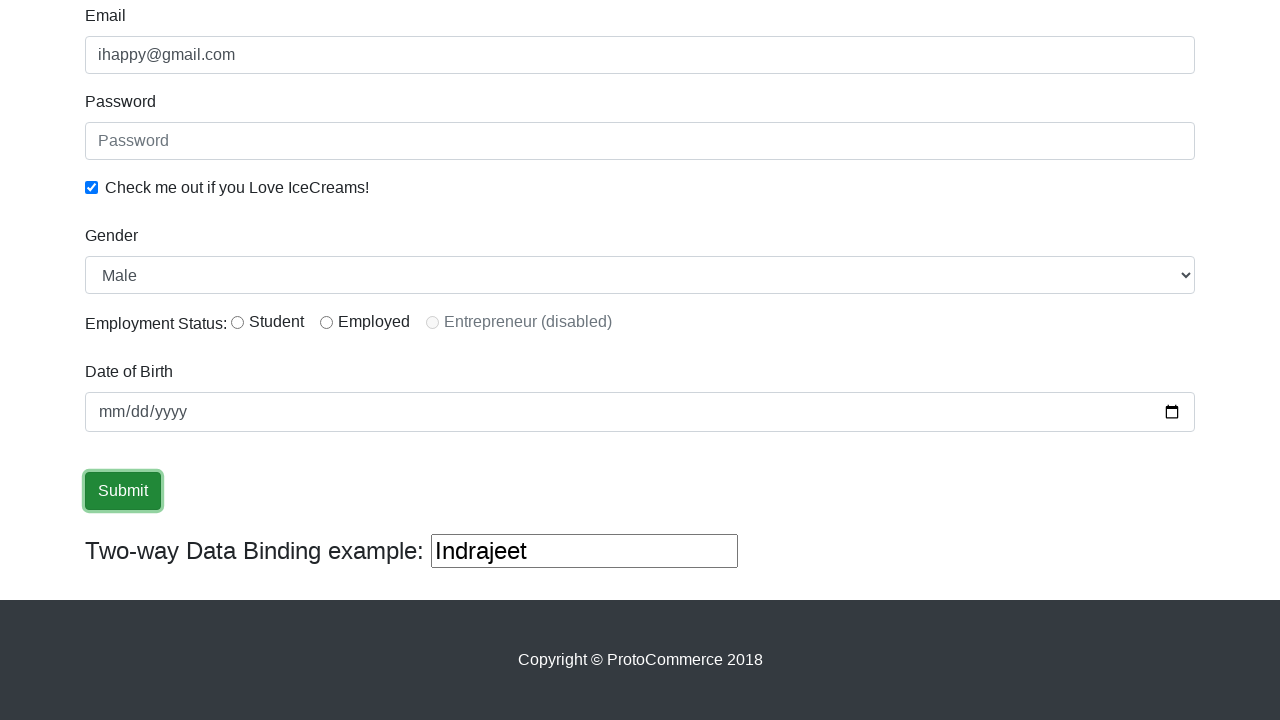

Verified success message contains 'success!' - assertion passed
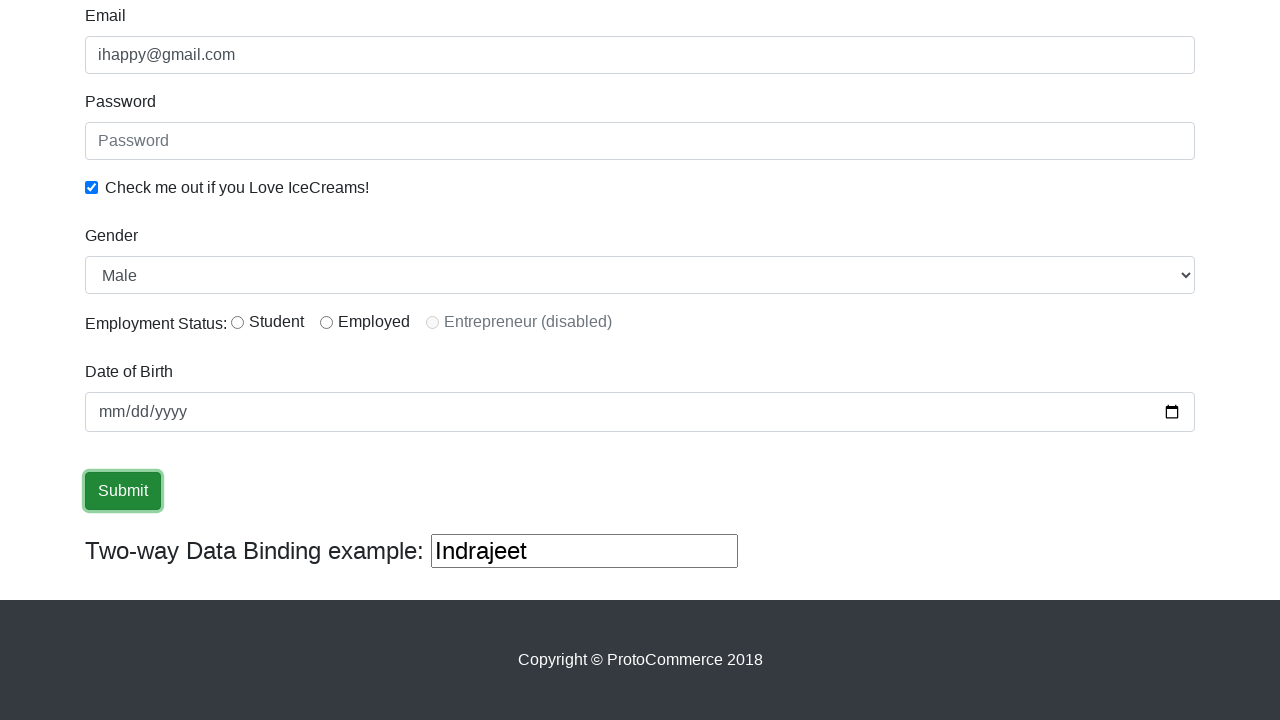

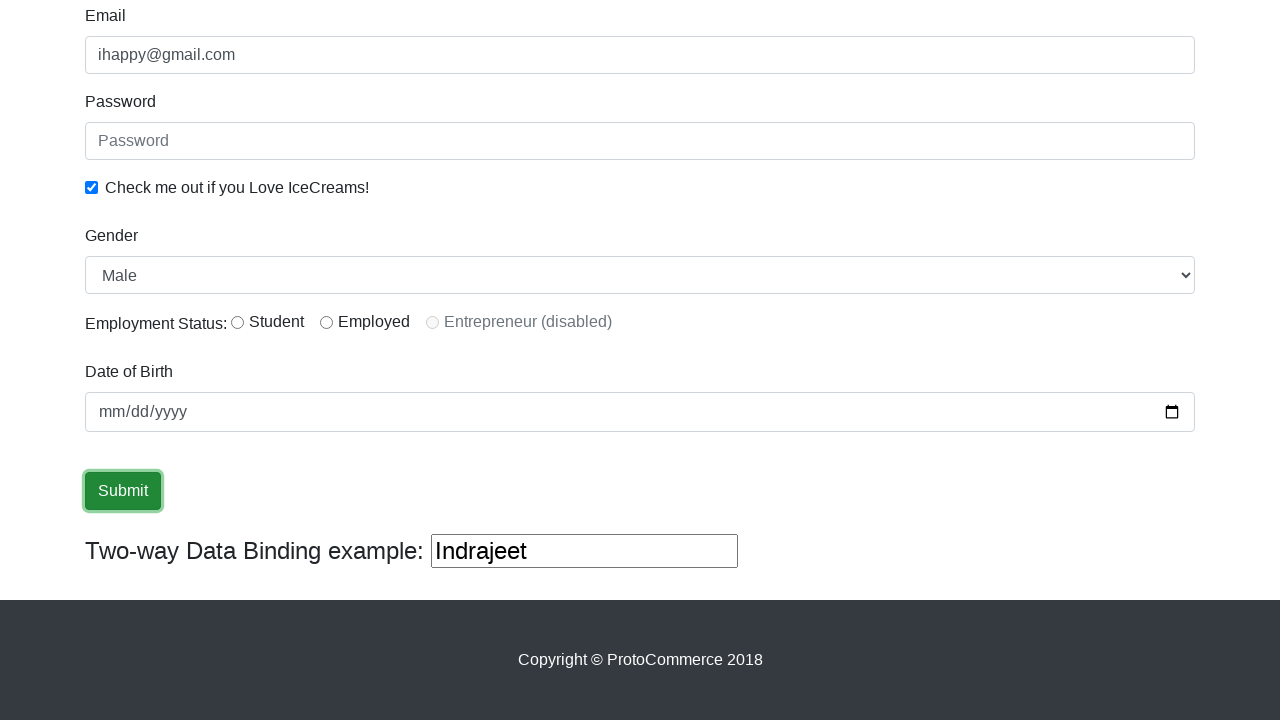